Tests the error handling behavior on the Sauce Demo login page by clicking the submit button without entering credentials, then clicking the error dismiss button.

Starting URL: https://www.saucedemo.com

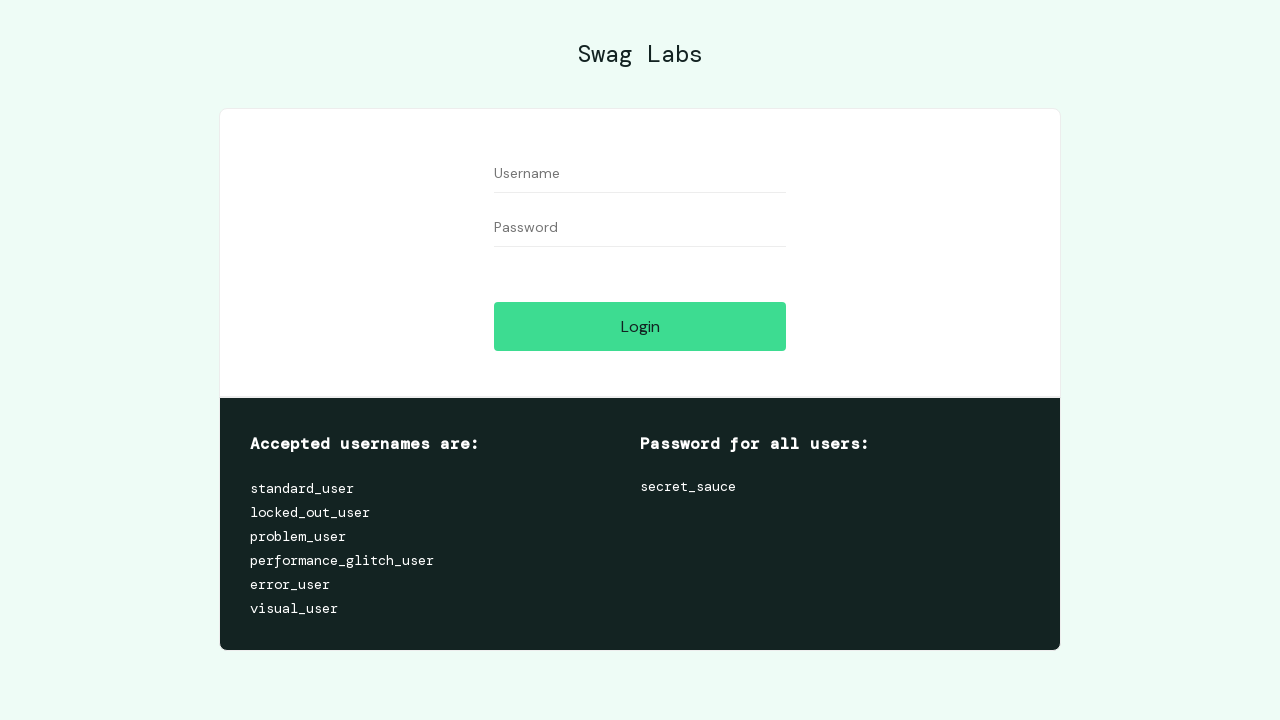

Clicked submit button without entering credentials at (640, 326) on input[type='submit']
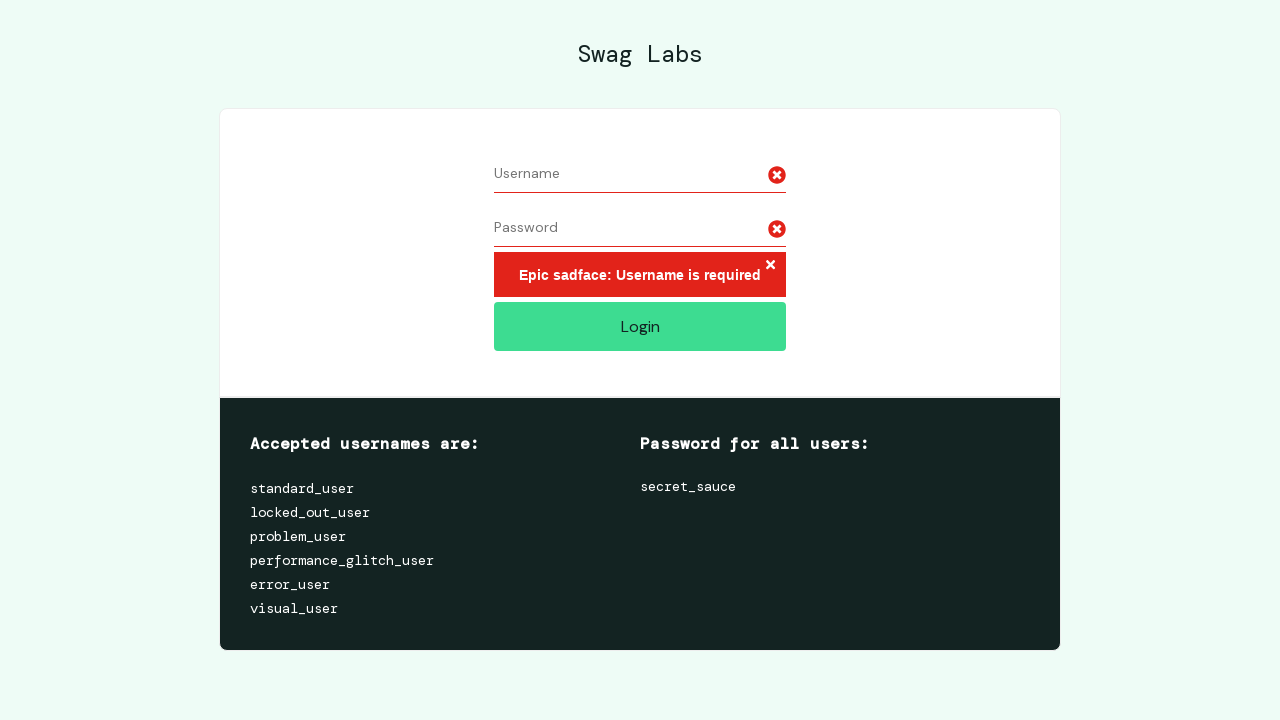

Error message appeared on login page
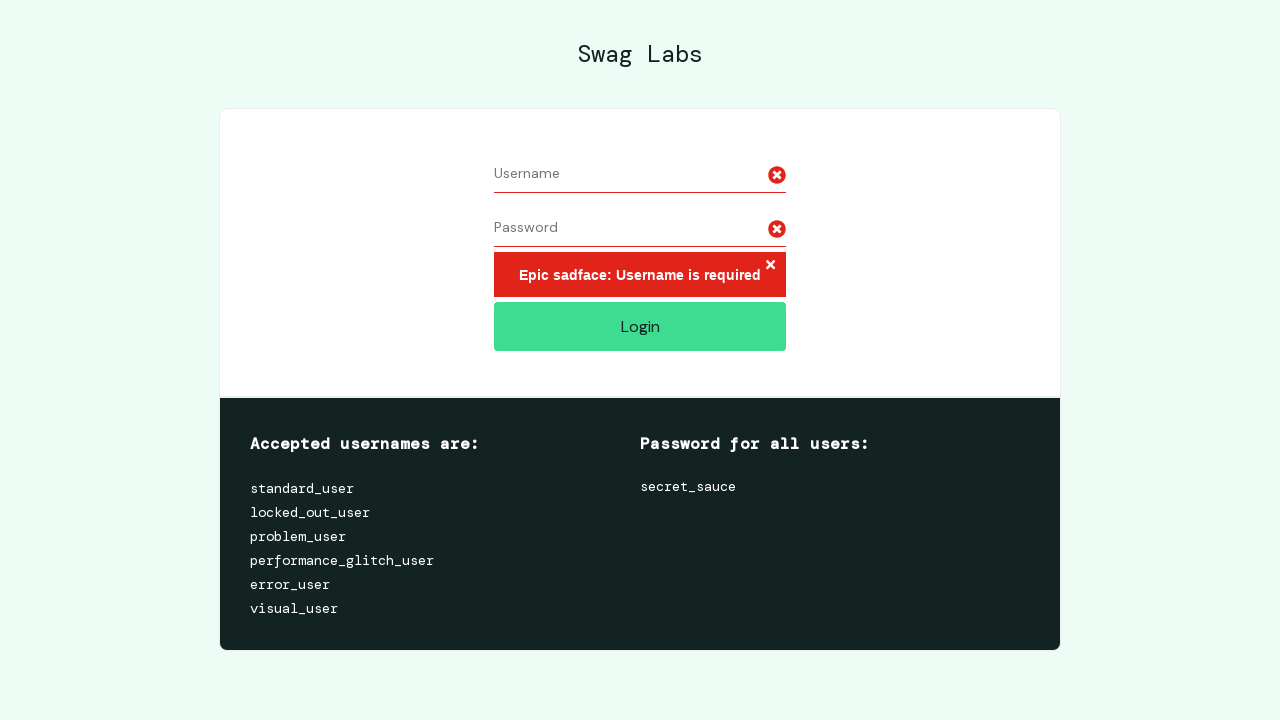

Clicked error dismiss button to close error message at (770, 266) on .error-button
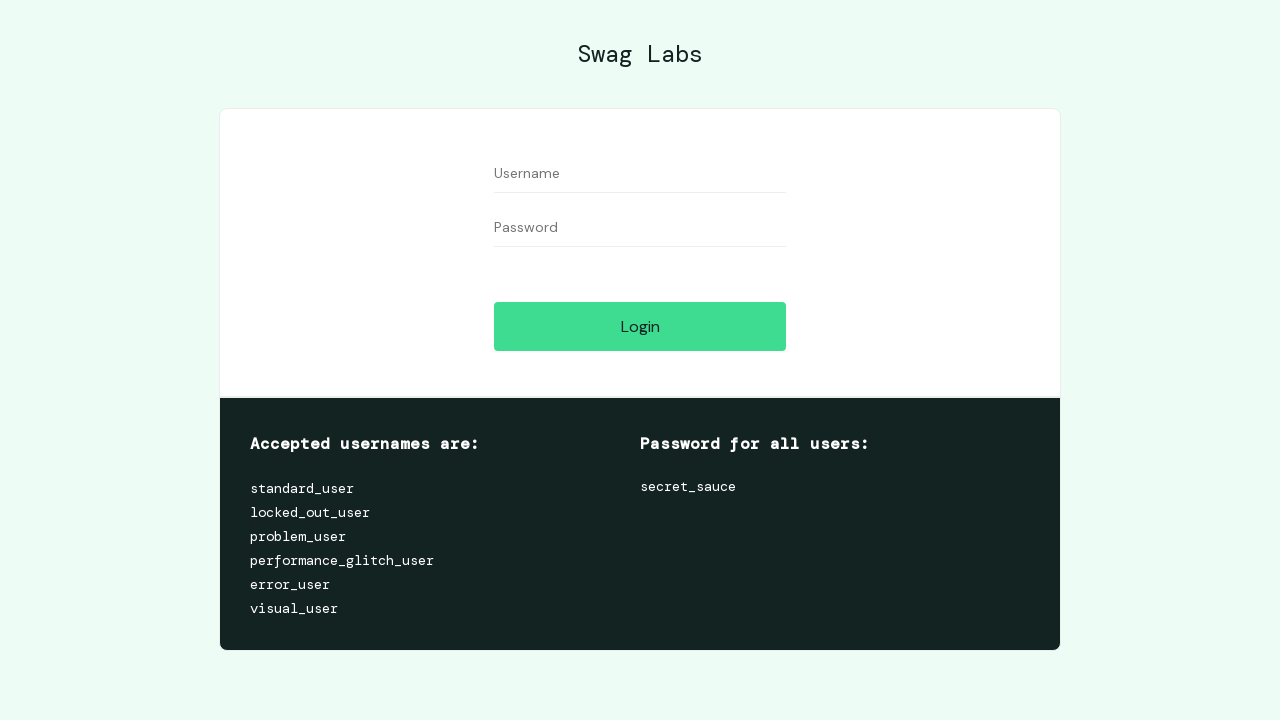

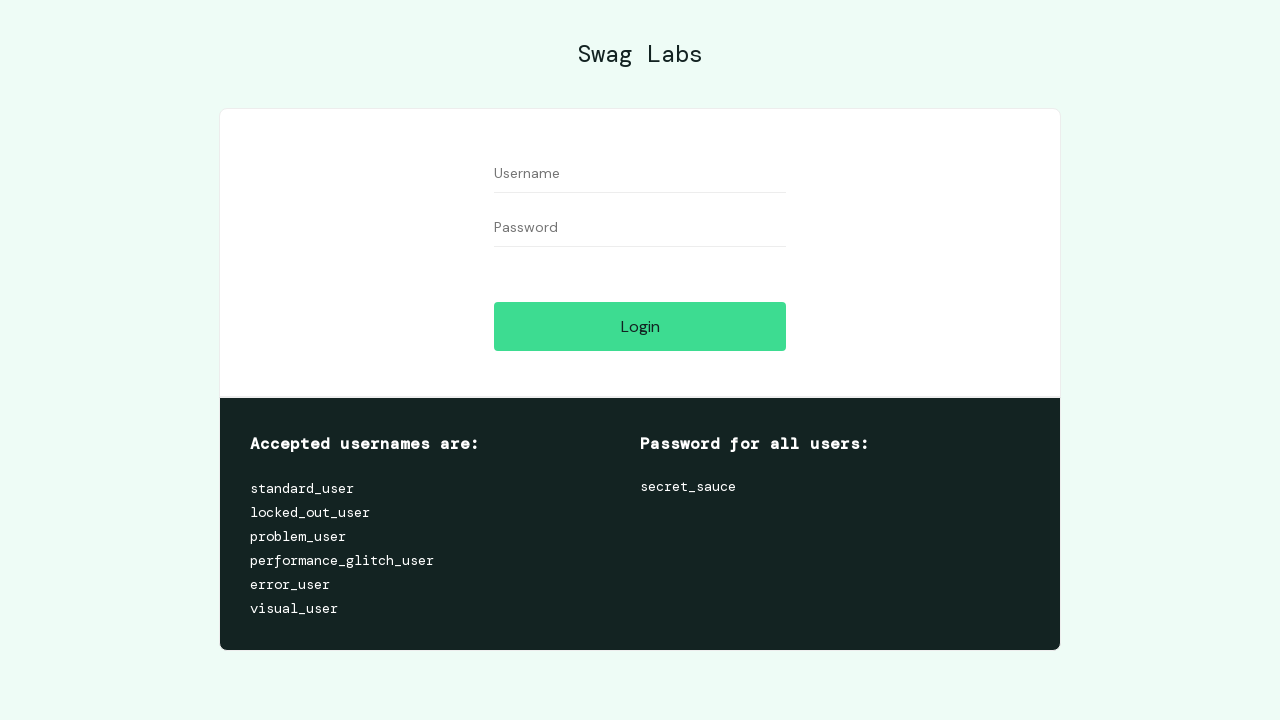